Navigates to Taiwan's Central Weather Administration typhoon database, opens a specific typhoon detail page, and expands various information sections including typhoon summary, observation data, and track map.

Starting URL: https://rdc28.cwa.gov.tw/TDB/public/warning_typhoon_list/

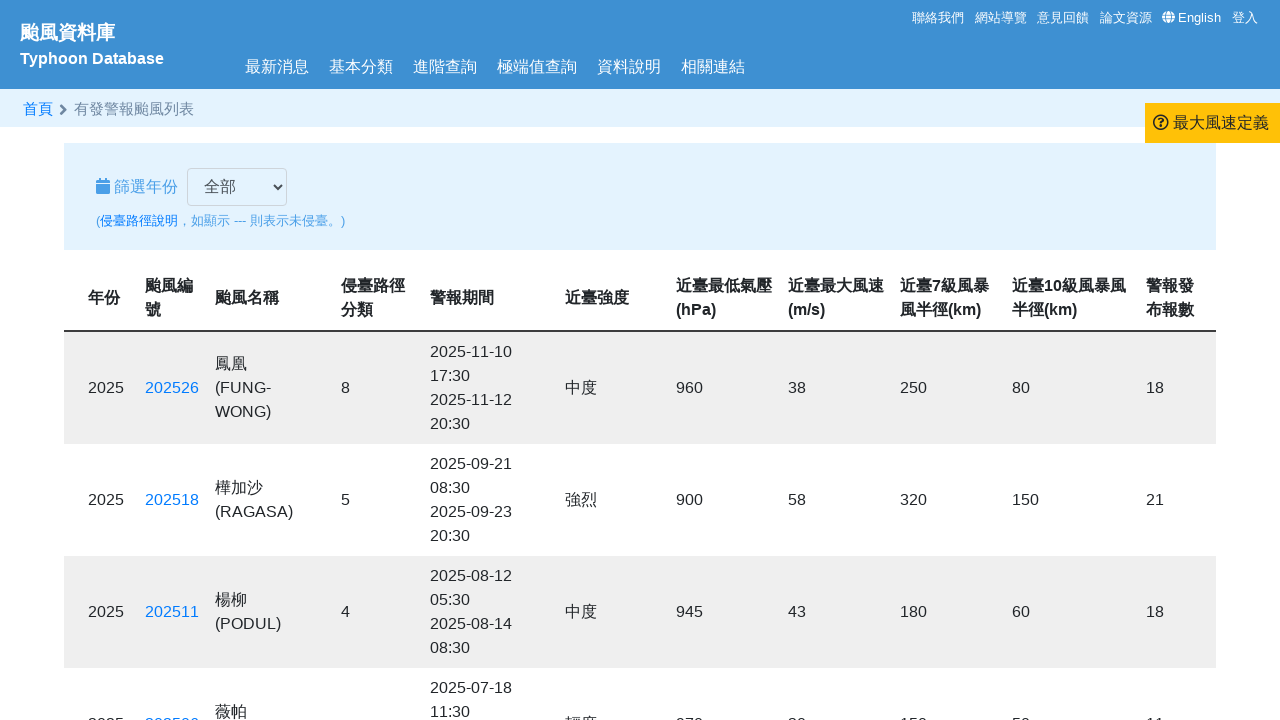

Waited for typhoon list table to load
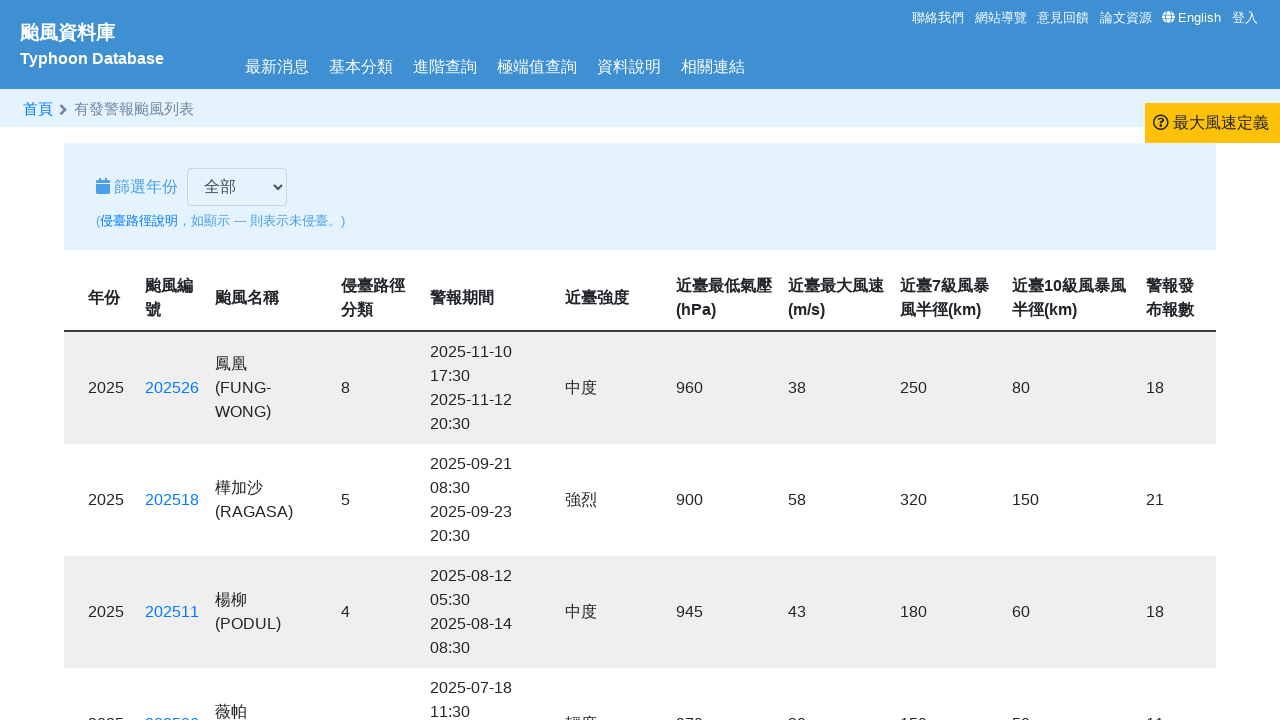

Clicked on typhoon detail link (typhoon_id=202425) at (172, 360) on a[href='https://rdc28.cwa.gov.tw/TDB/public/typhoon_detail?typhoon_id=202425']
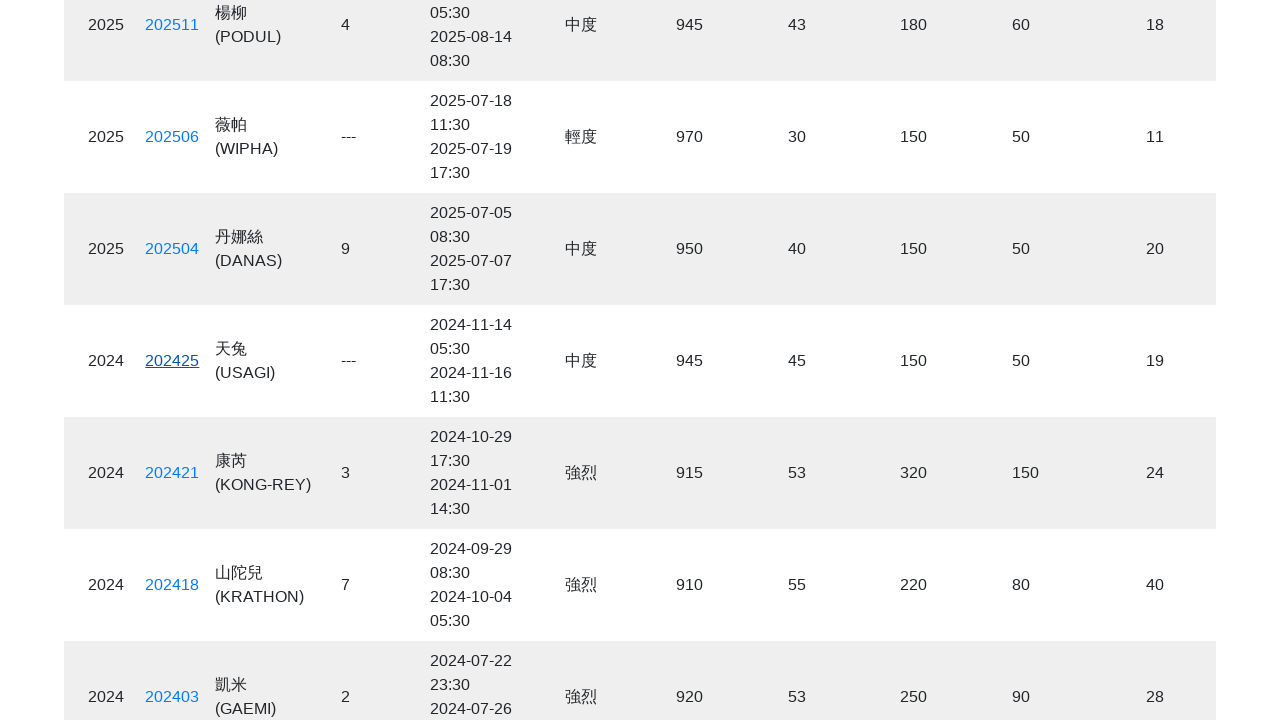

Typhoon detail page loaded in new tab
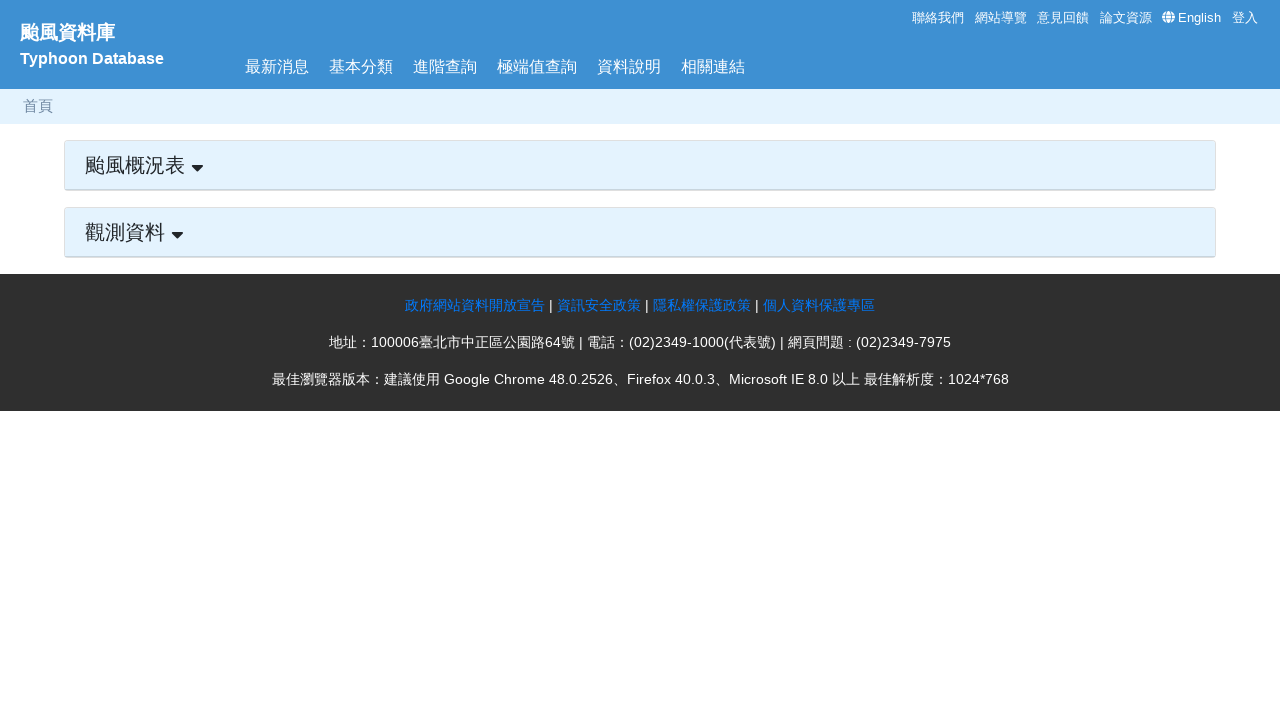

Clicked to expand Typhoon Summary section at (640, 165) on #typhoon_abstract_header
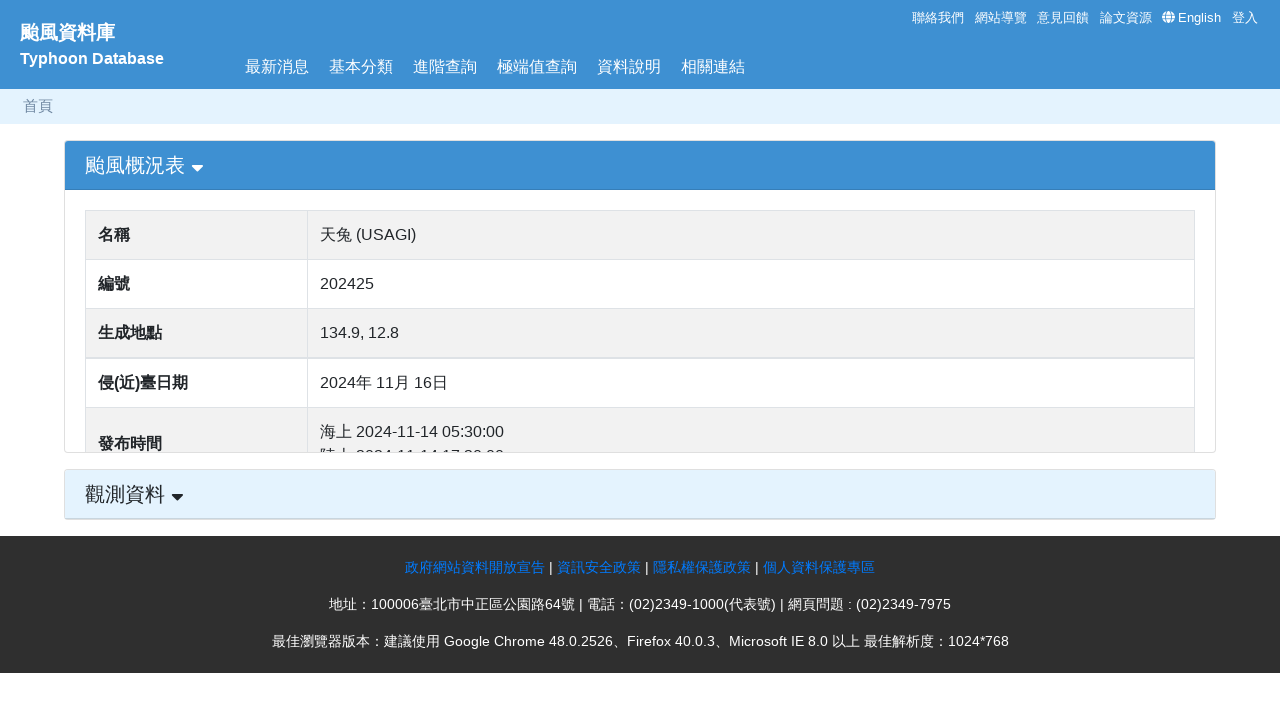

Typhoon Summary section expanded and visible
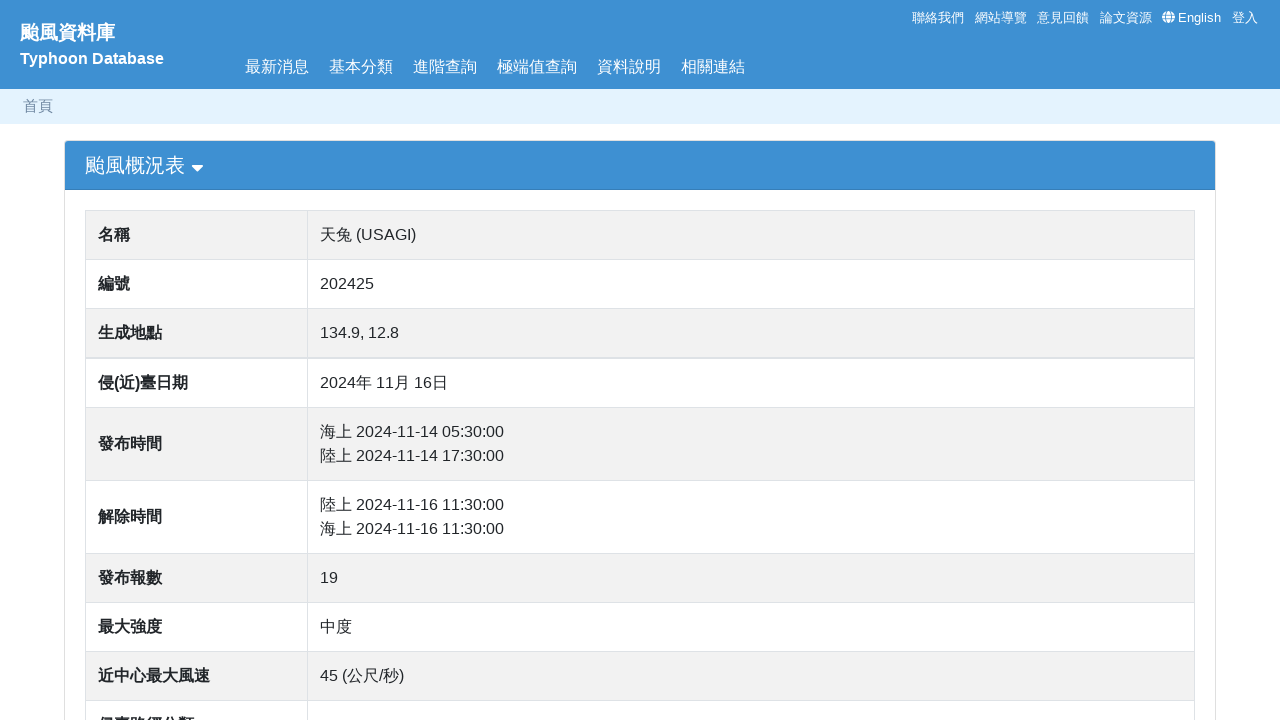

Clicked to expand Observation Data section at (640, 541) on div[data-target='#OBS']
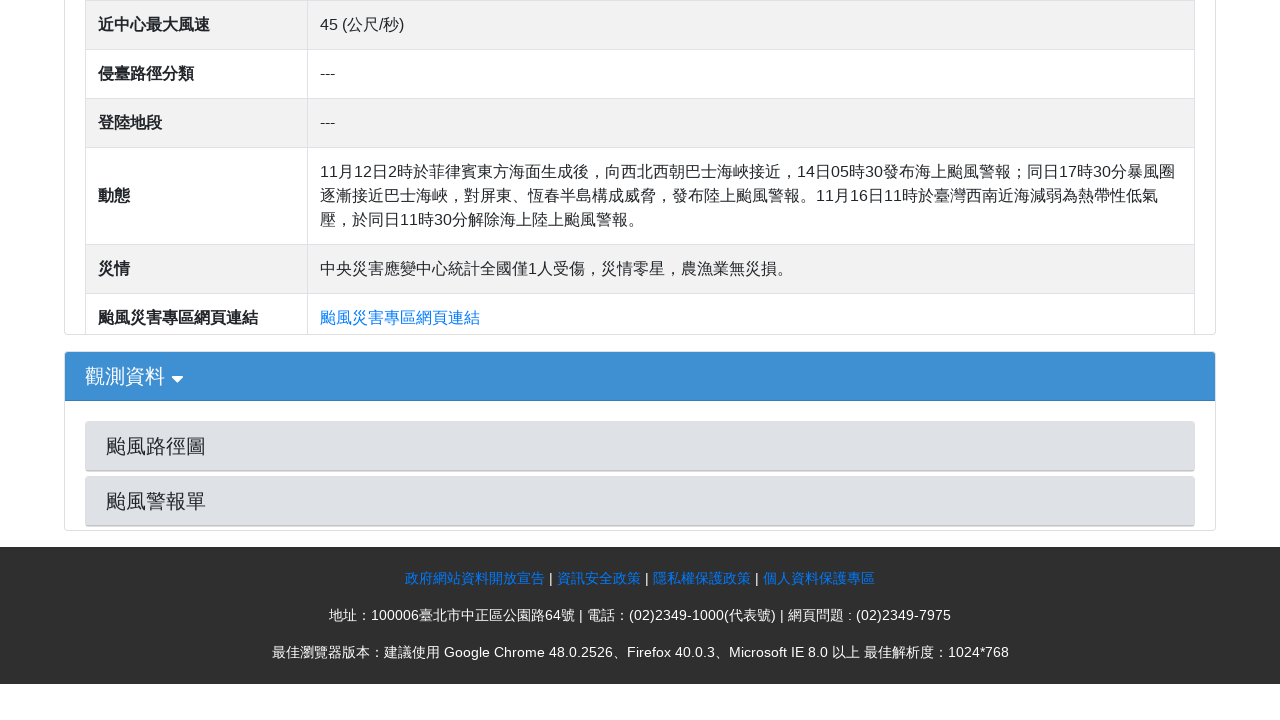

Observation Data section expanded and visible
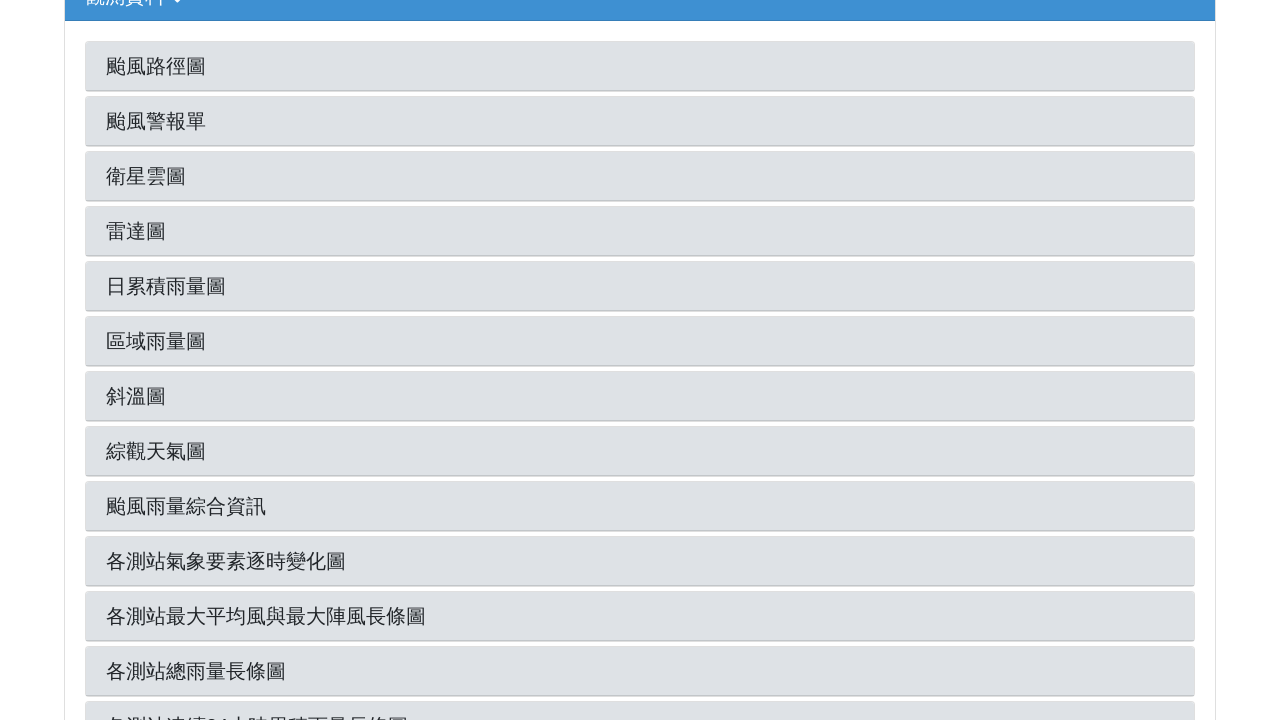

Clicked to expand Typhoon Track Map section at (640, 66) on div[data-target='#Track']
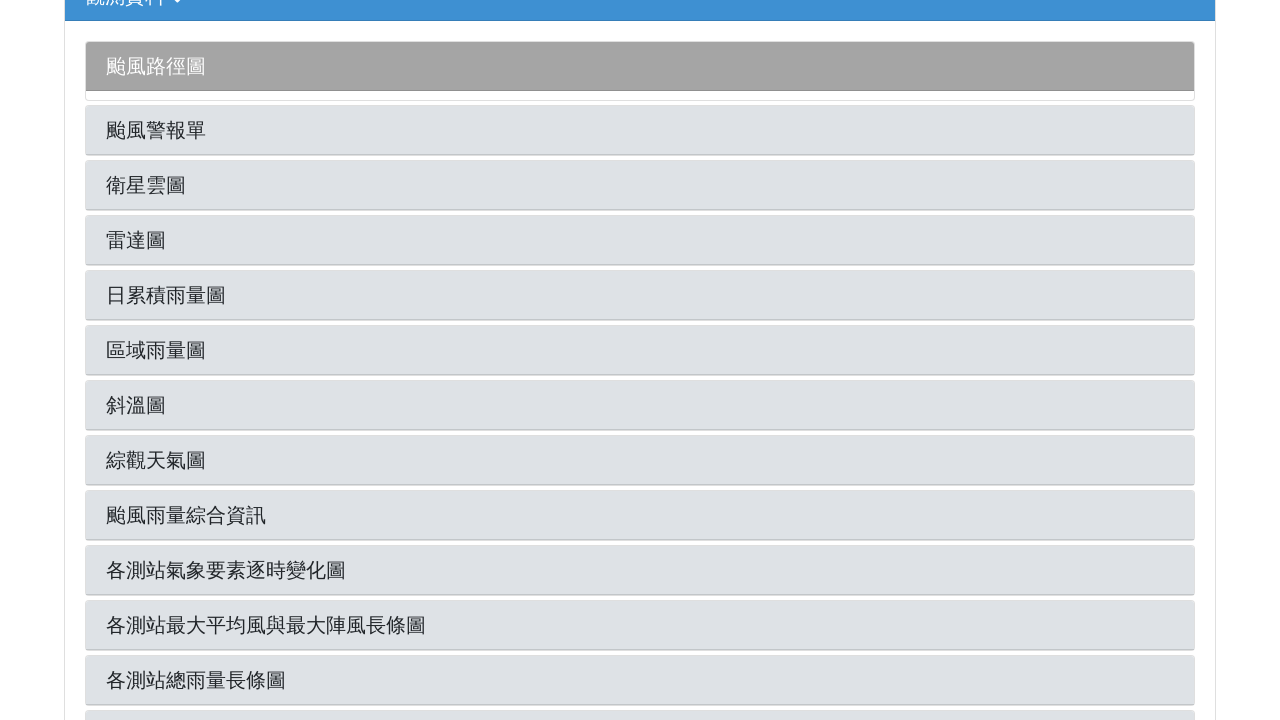

Typhoon Track Map section expanded and visible
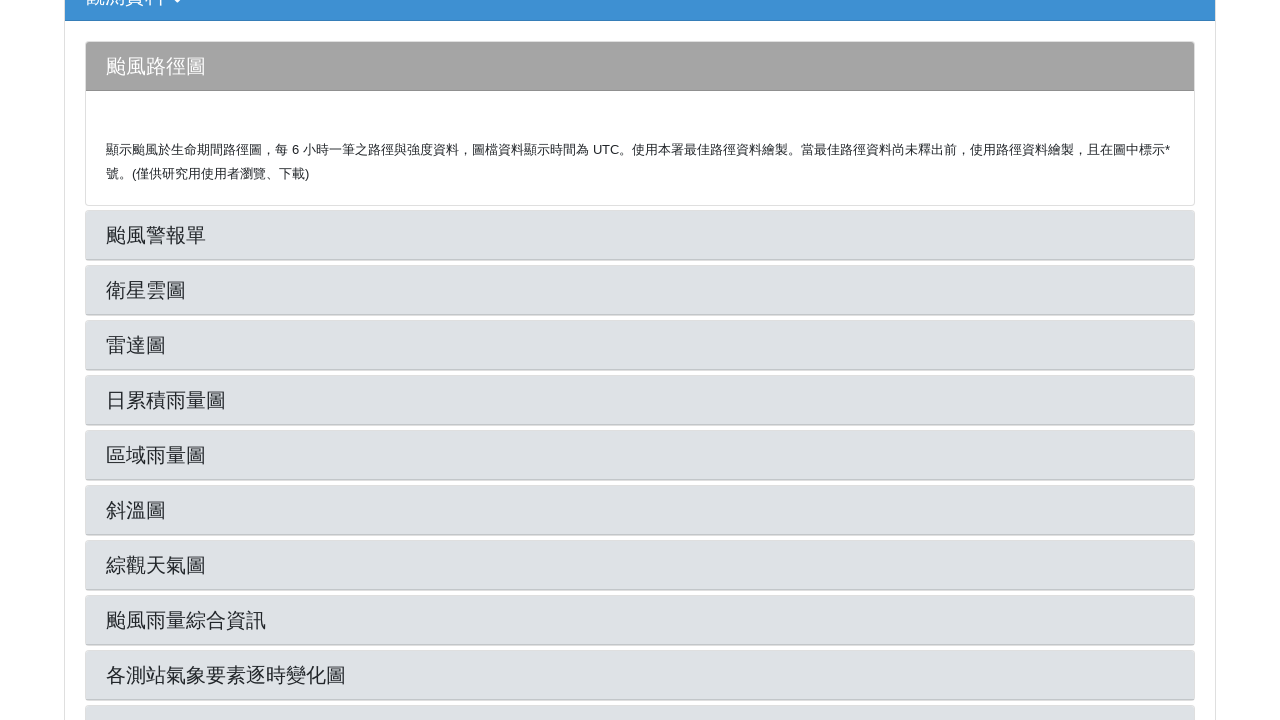

Verified track image is present in Track section
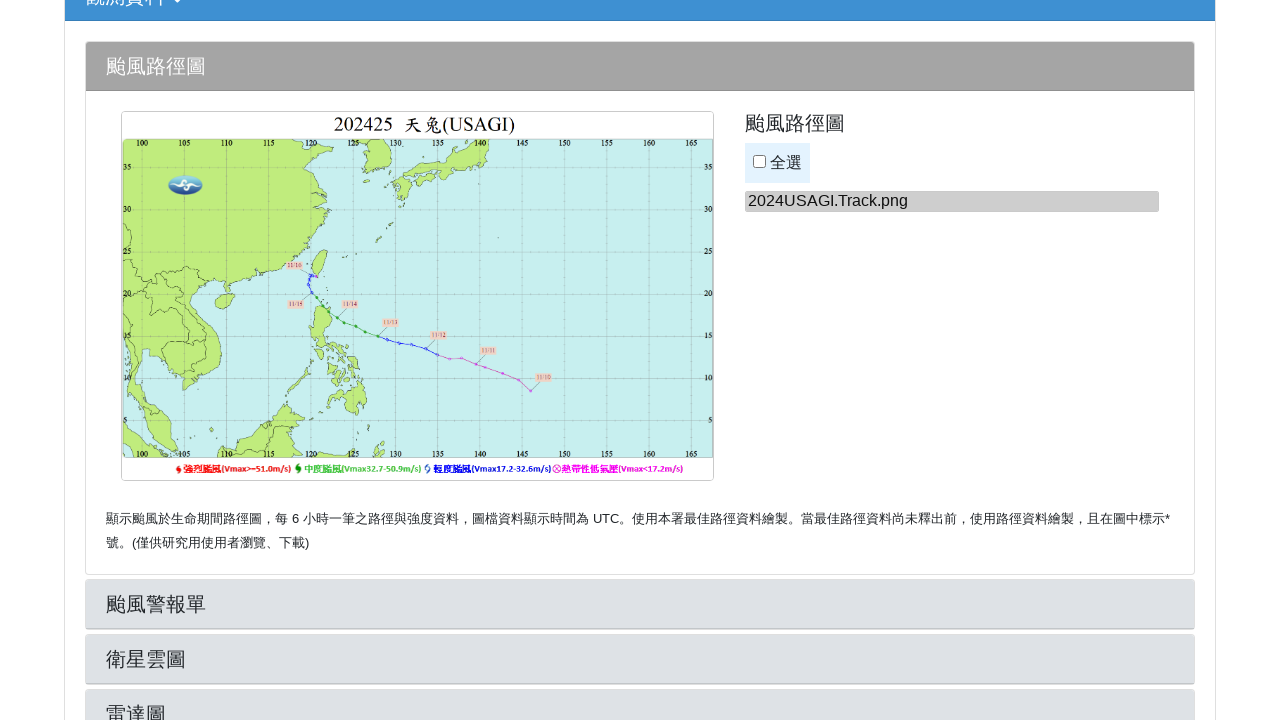

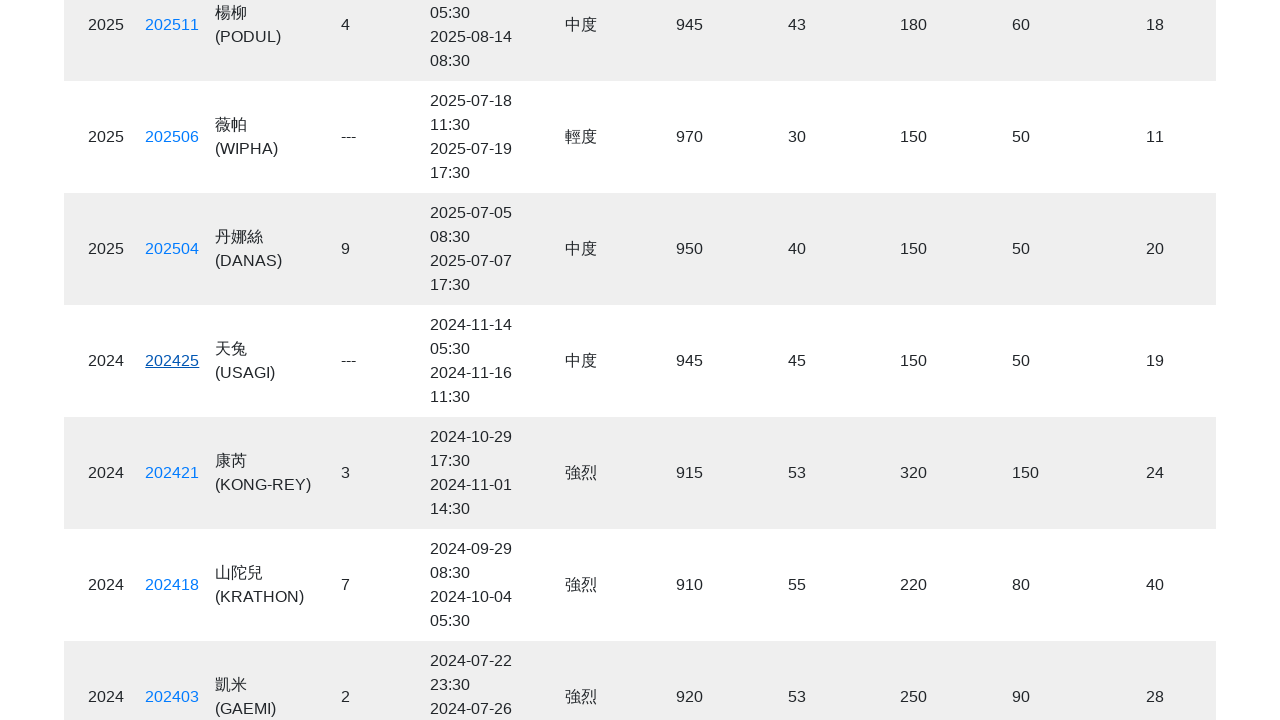